Tests injecting jQuery Growl library into a page and displaying various notification messages (error, notice, warning) using JavaScript execution

Starting URL: http://the-internet.herokuapp.com/

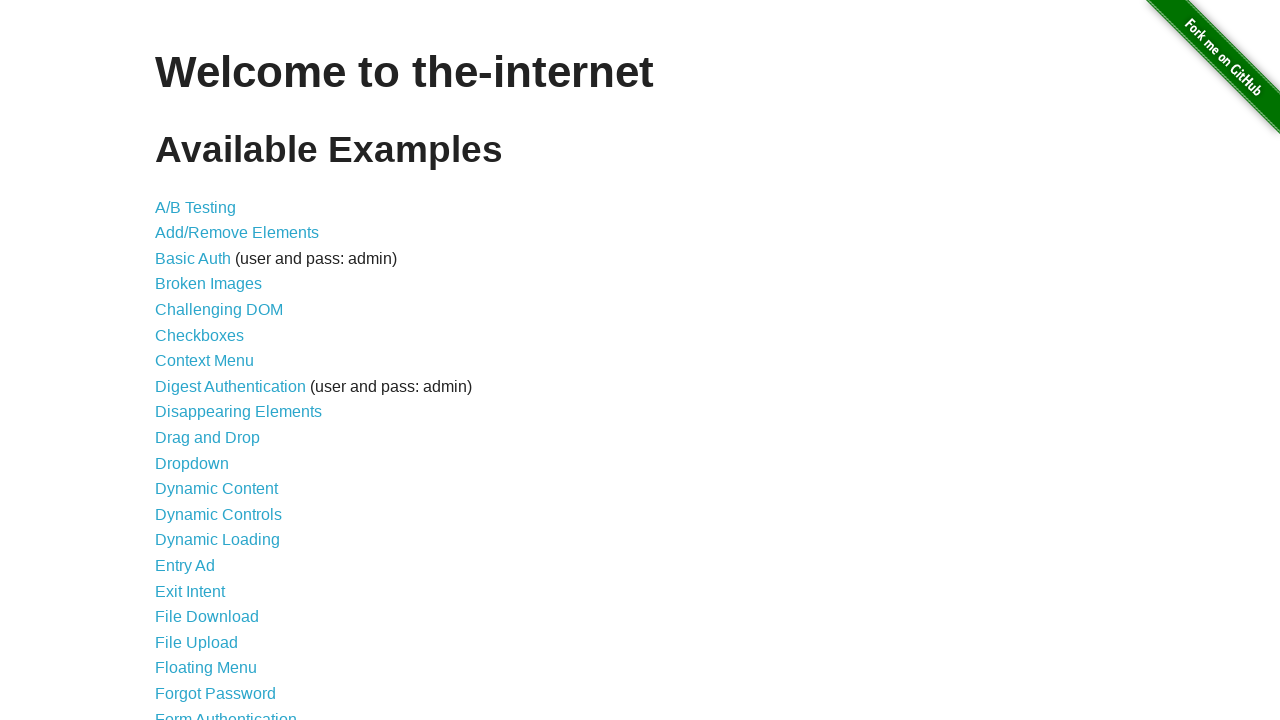

Injected jQuery library into the page
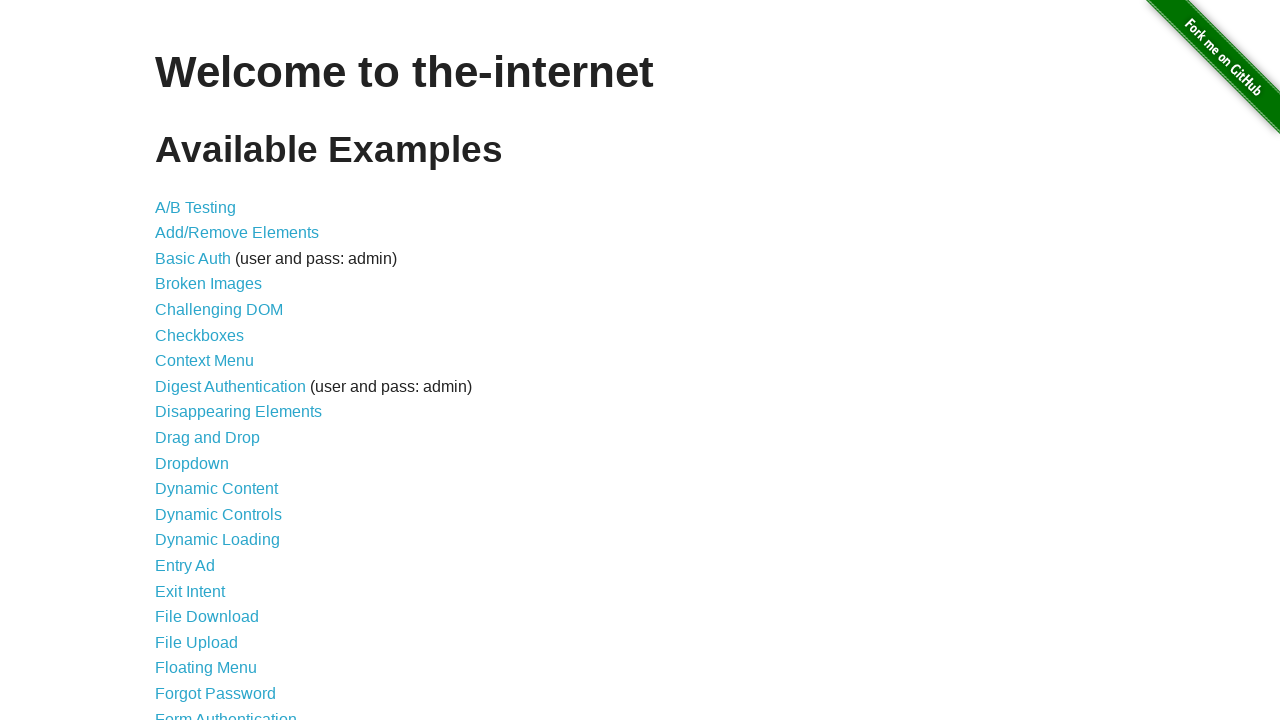

jQuery library finished loading
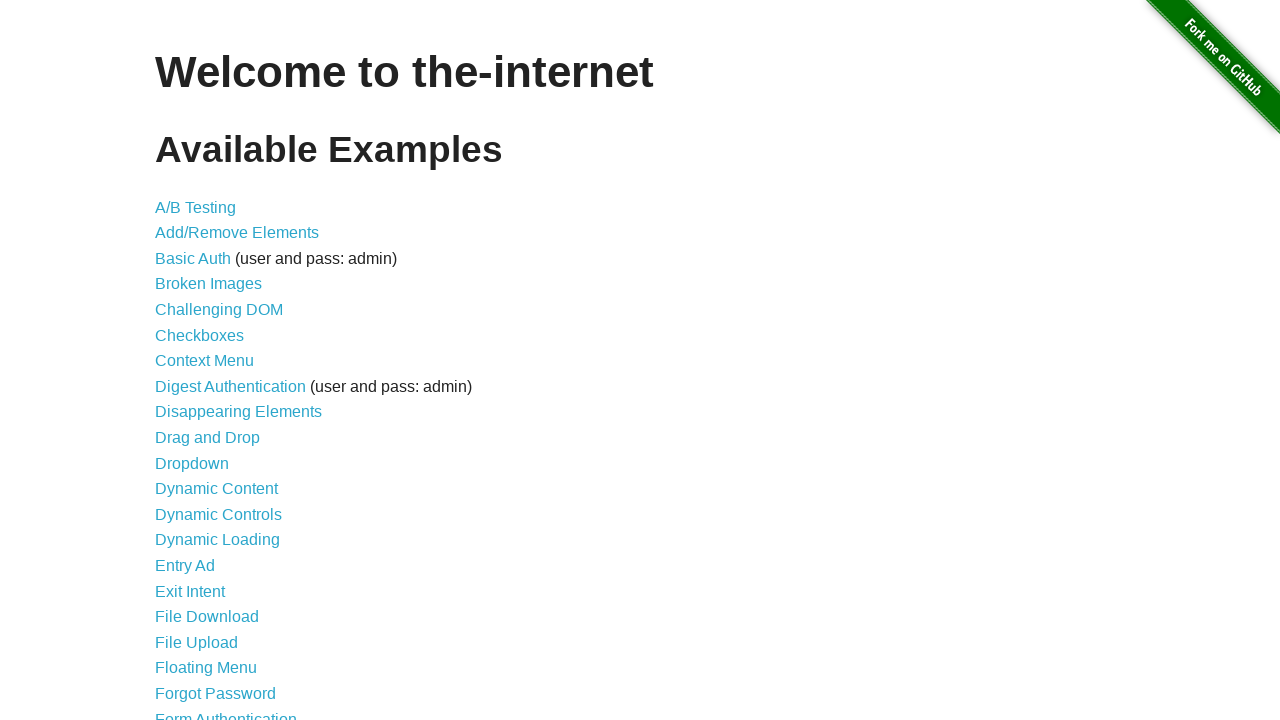

Loaded jQuery Growl JavaScript library
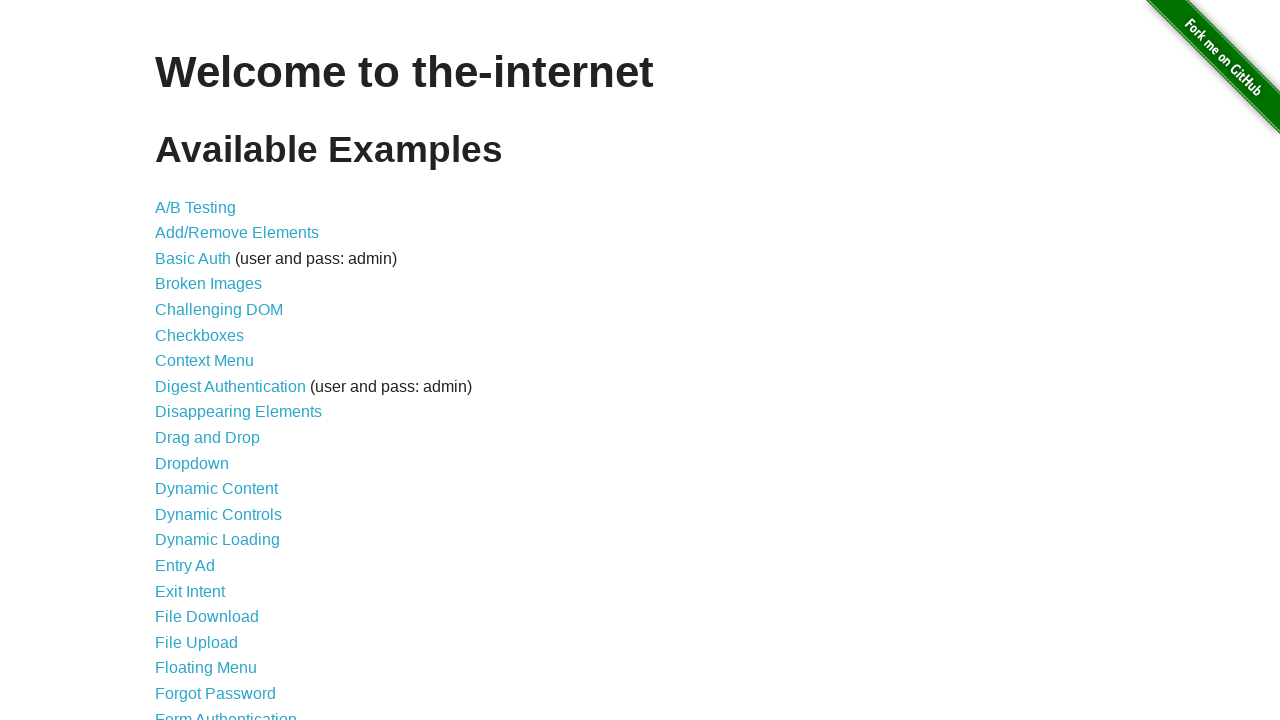

Injected jQuery Growl CSS stylesheet into the page
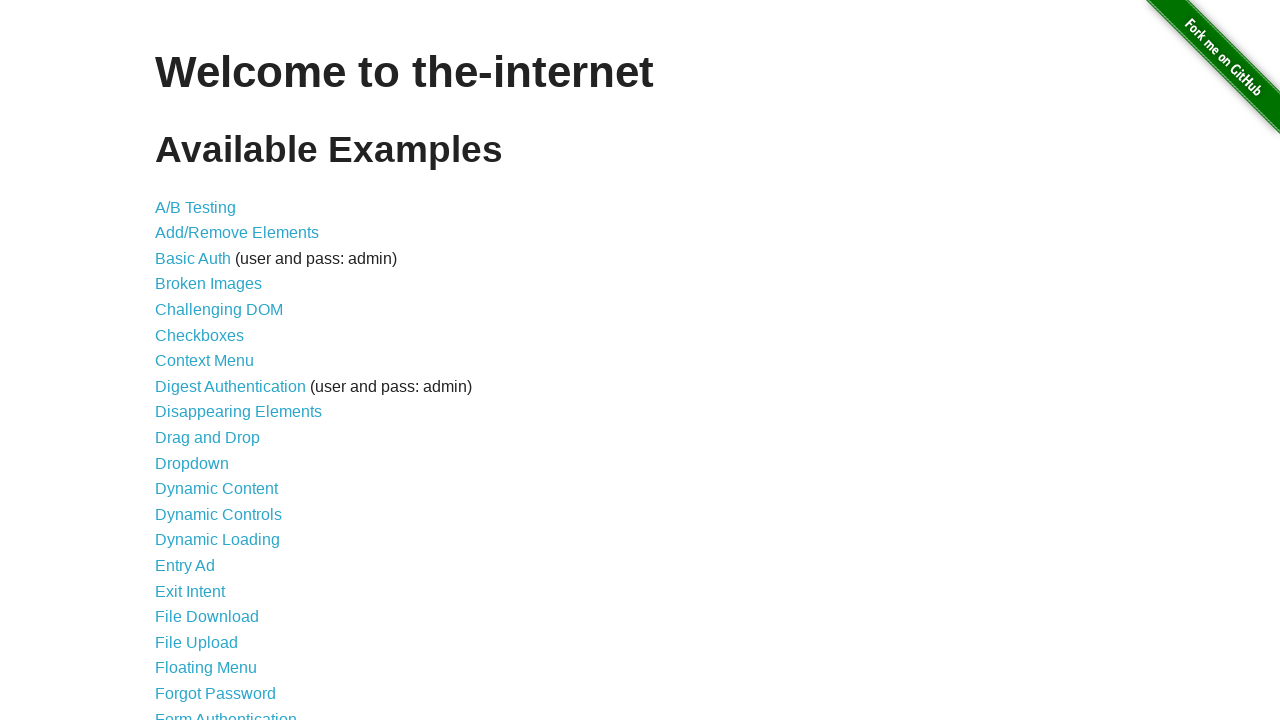

jQuery Growl library finished loading and is available
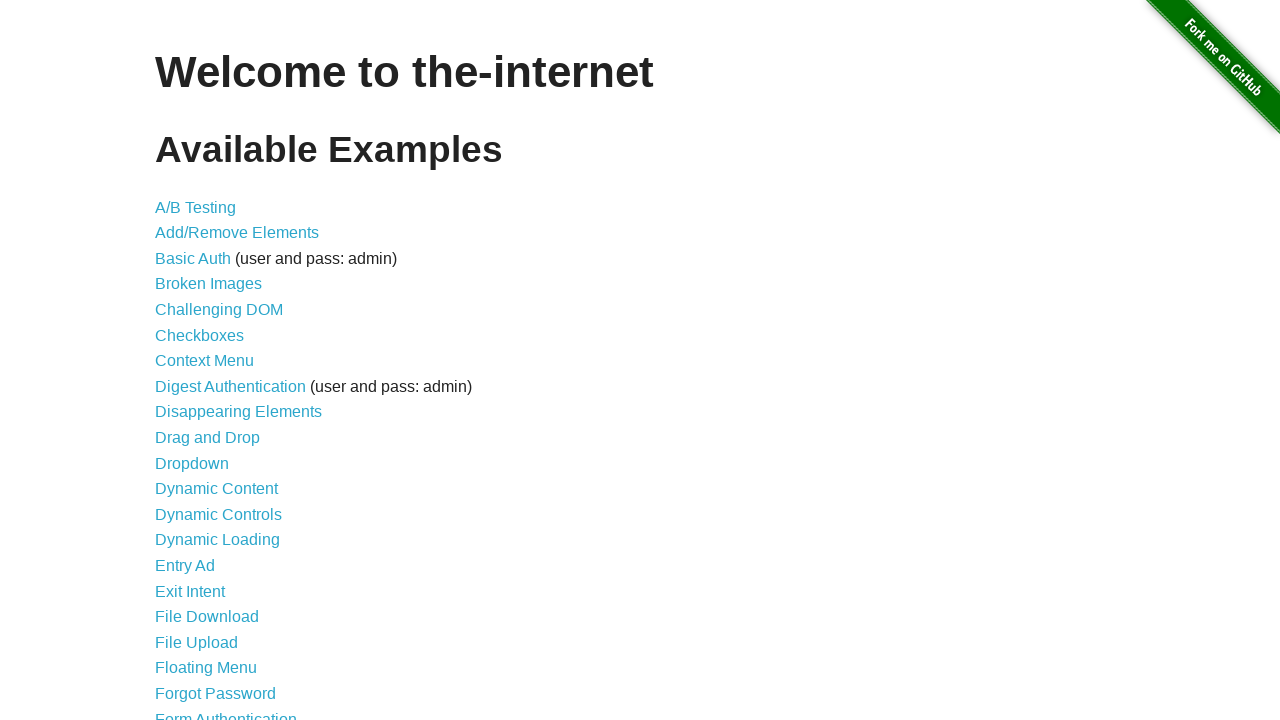

Displayed basic growl notification with title 'GET' and message '/'
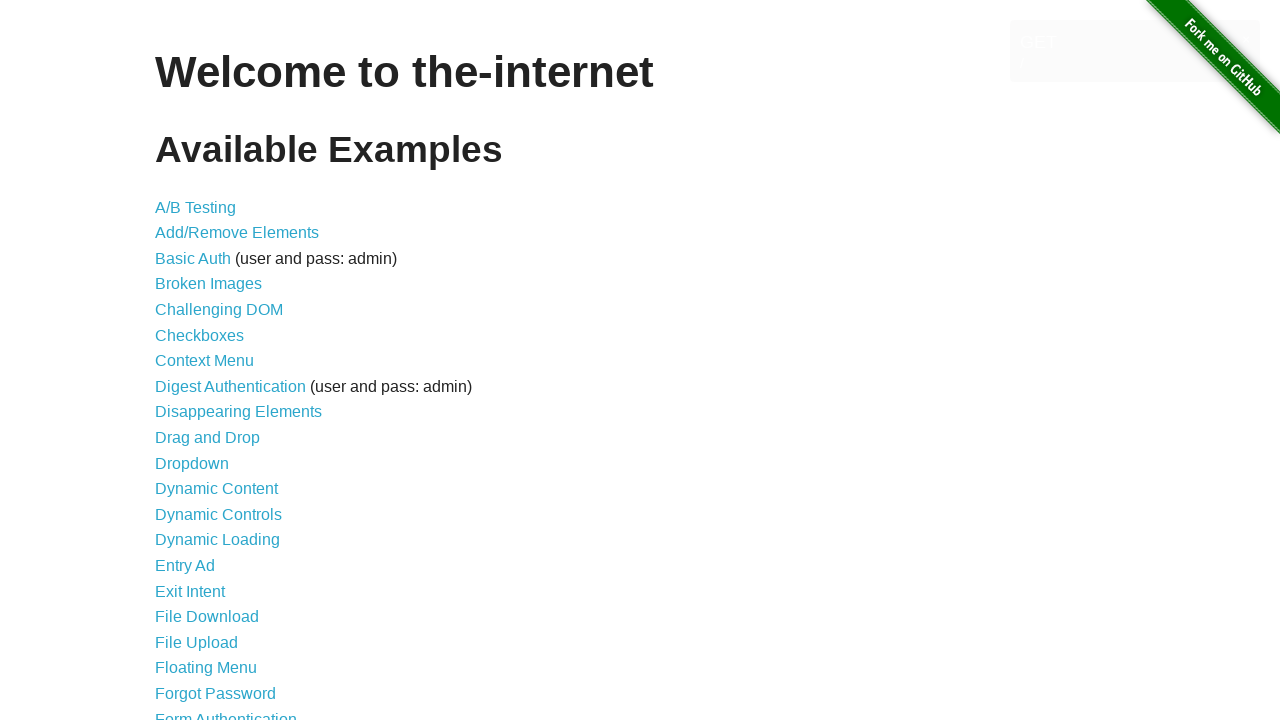

Displayed error growl notification
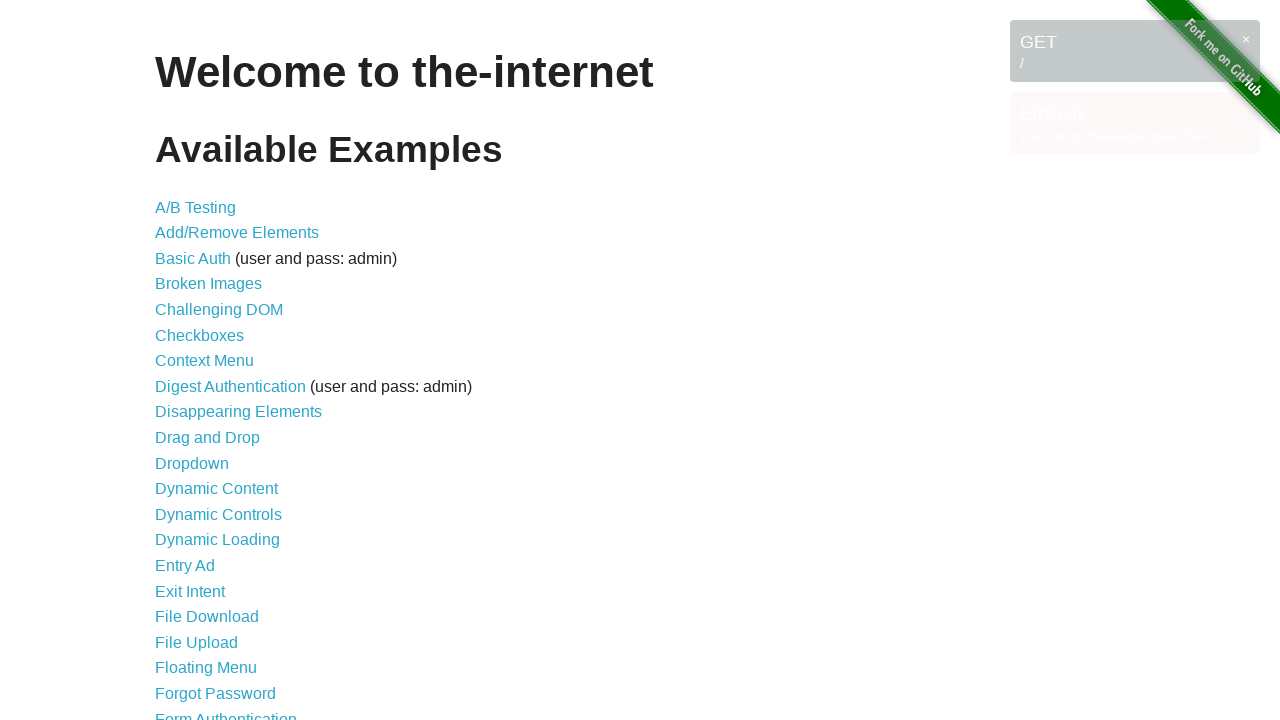

Displayed notice growl notification
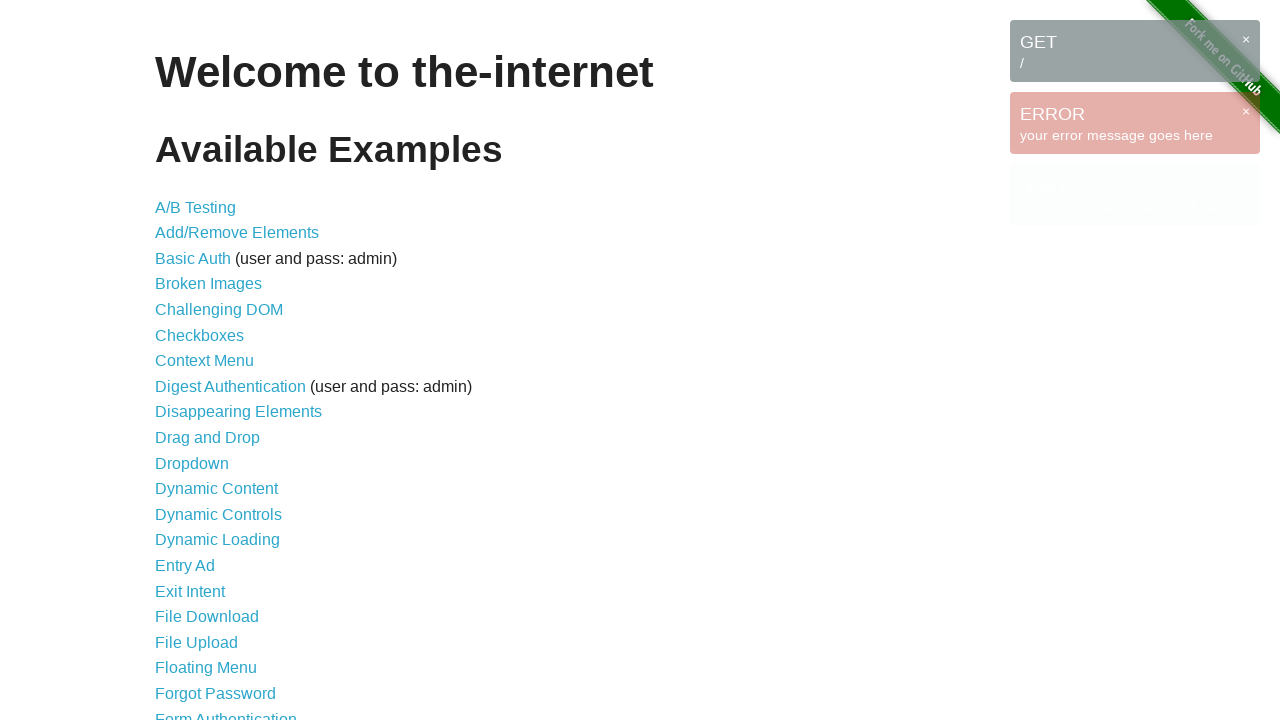

Displayed warning growl notification
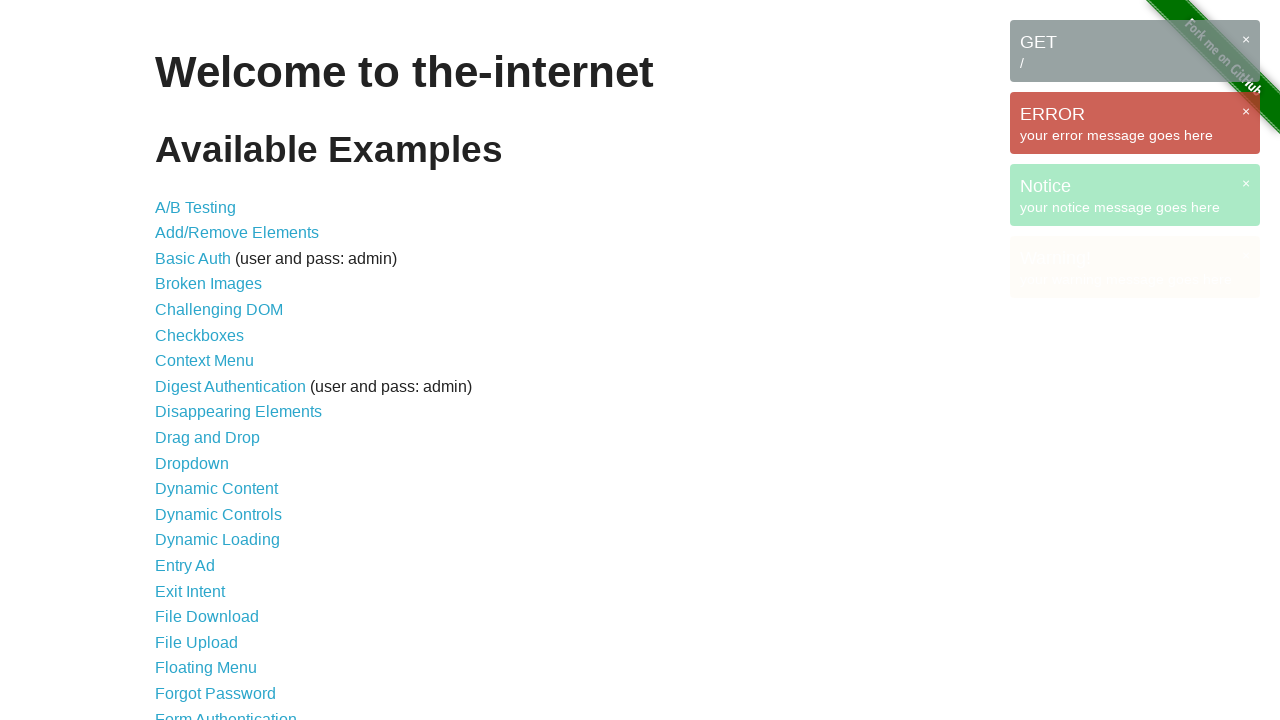

Growl message notifications are visible on the page
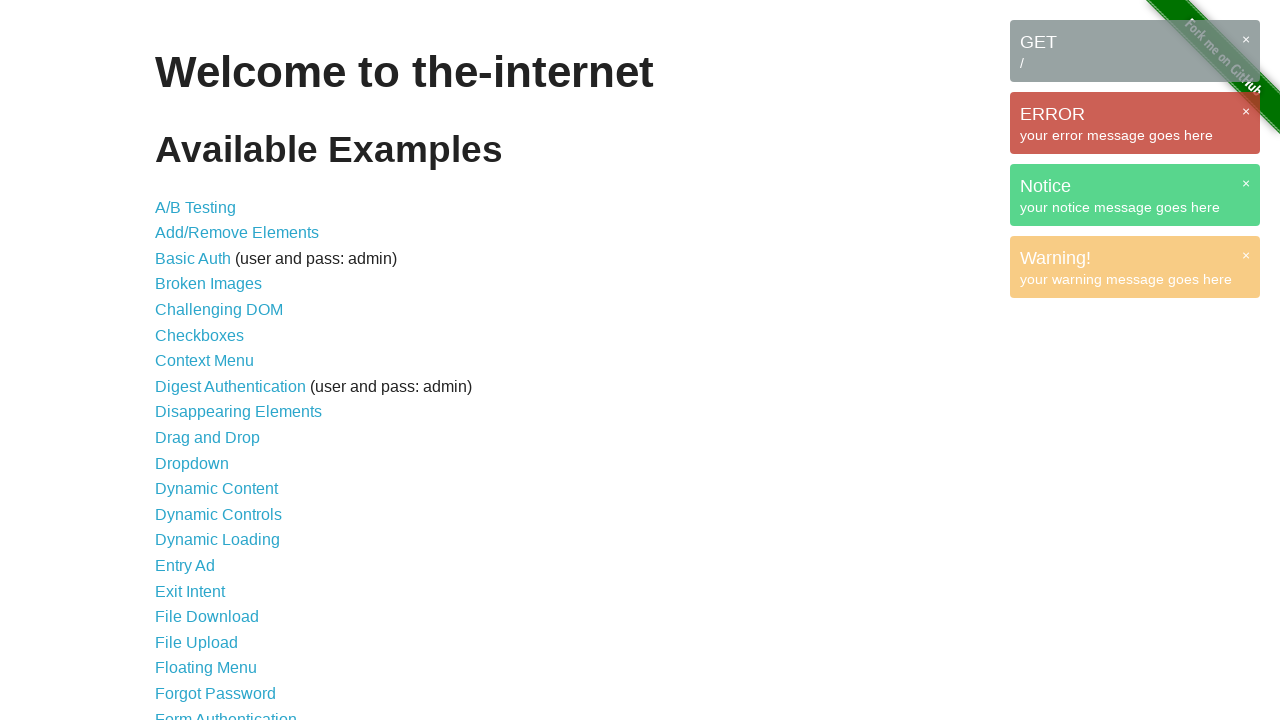

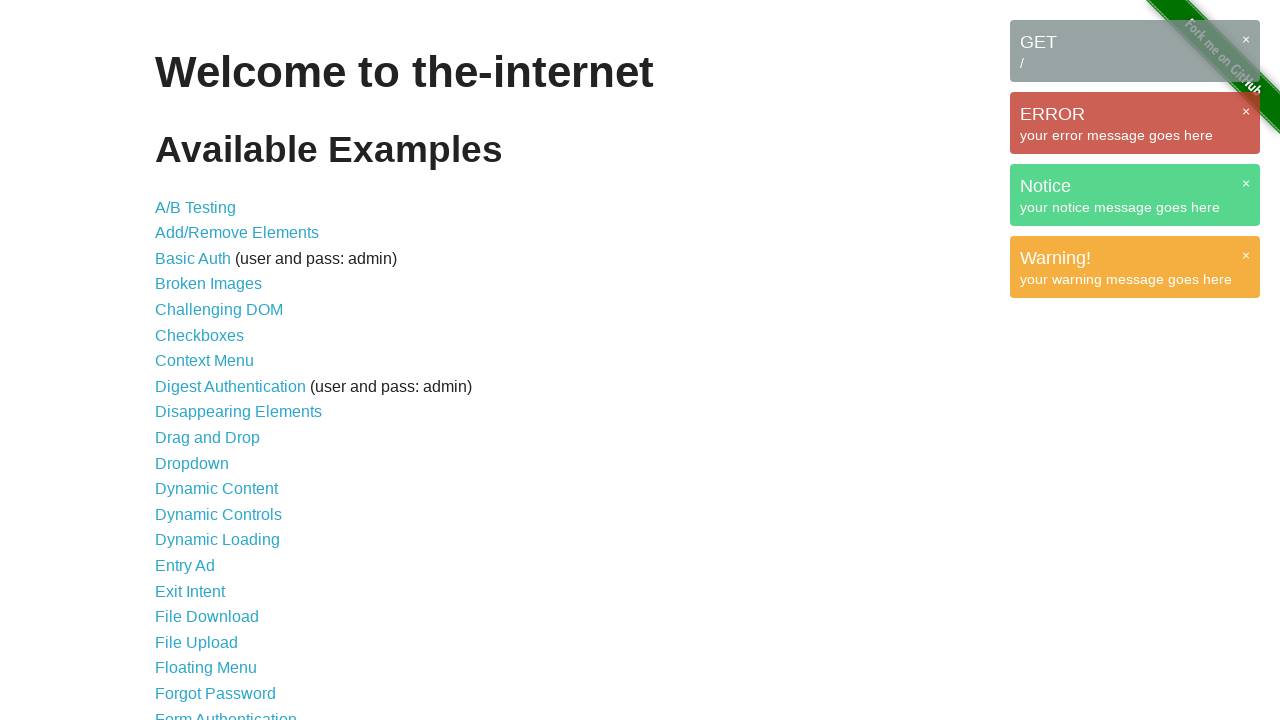